Tests JavaScript alert handling by clicking a button to trigger a confirmation dialog, accepting the alert, and verifying the result message is displayed correctly on the page.

Starting URL: http://the-internet.herokuapp.com/javascript_alerts

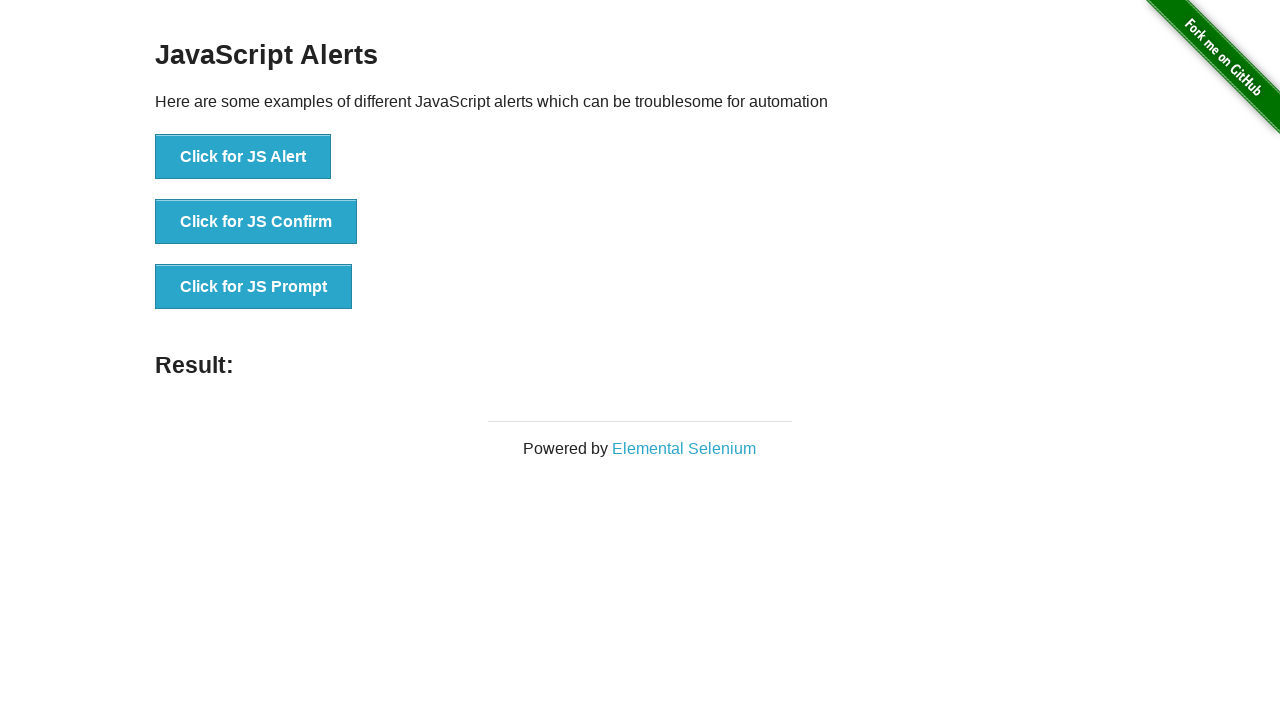

Clicked the second button to trigger JavaScript confirmation alert at (256, 222) on button >> nth=1
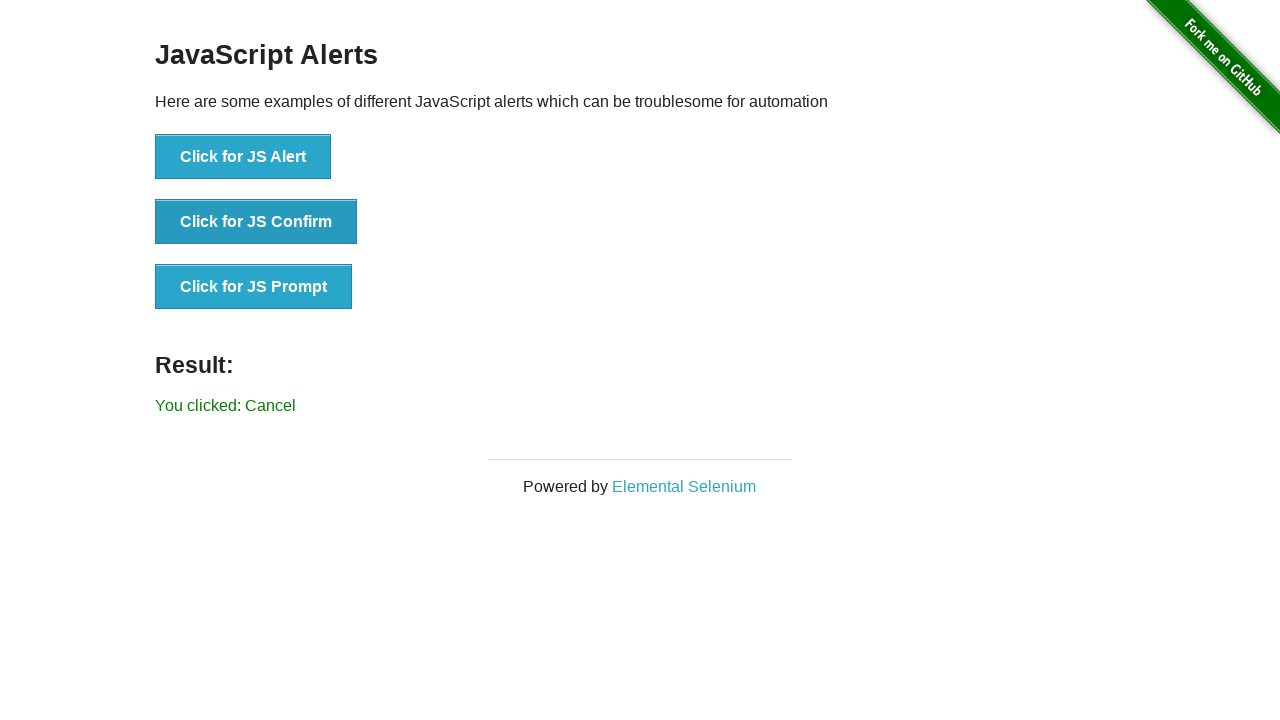

Set up dialog handler to accept confirmation alerts
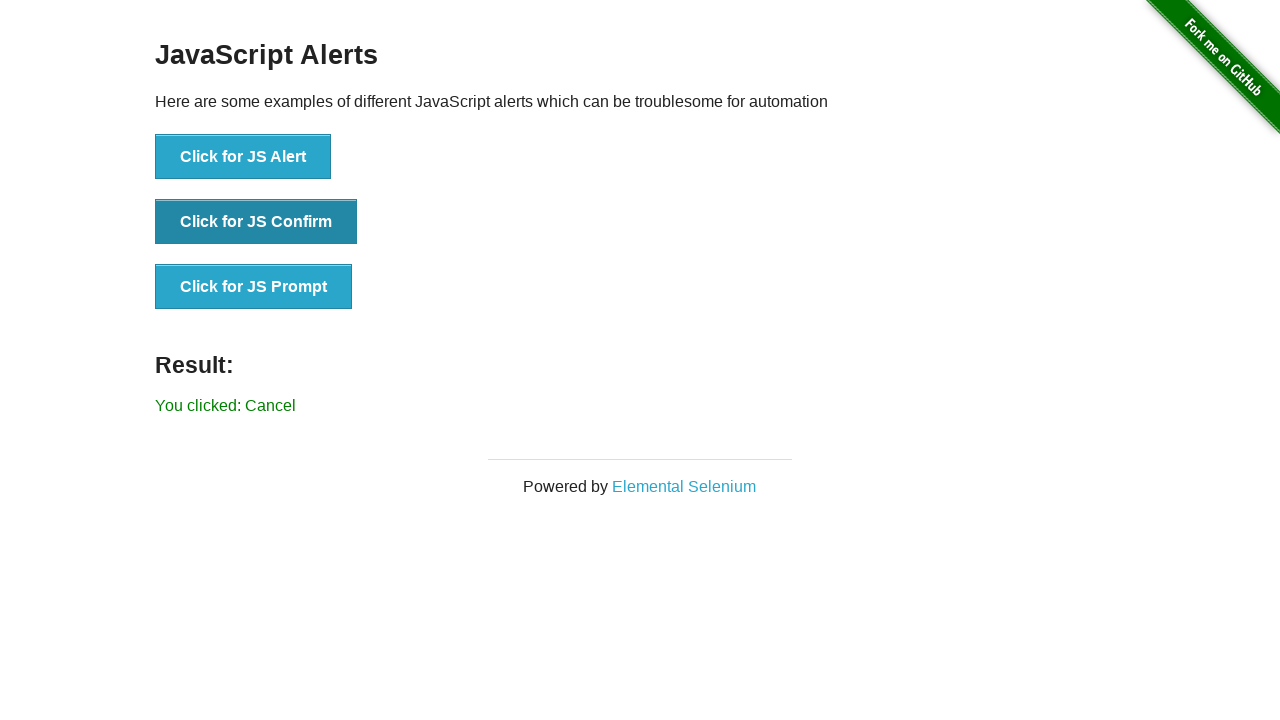

Clicked the second button again to trigger confirmation dialog with handler active at (256, 222) on button >> nth=1
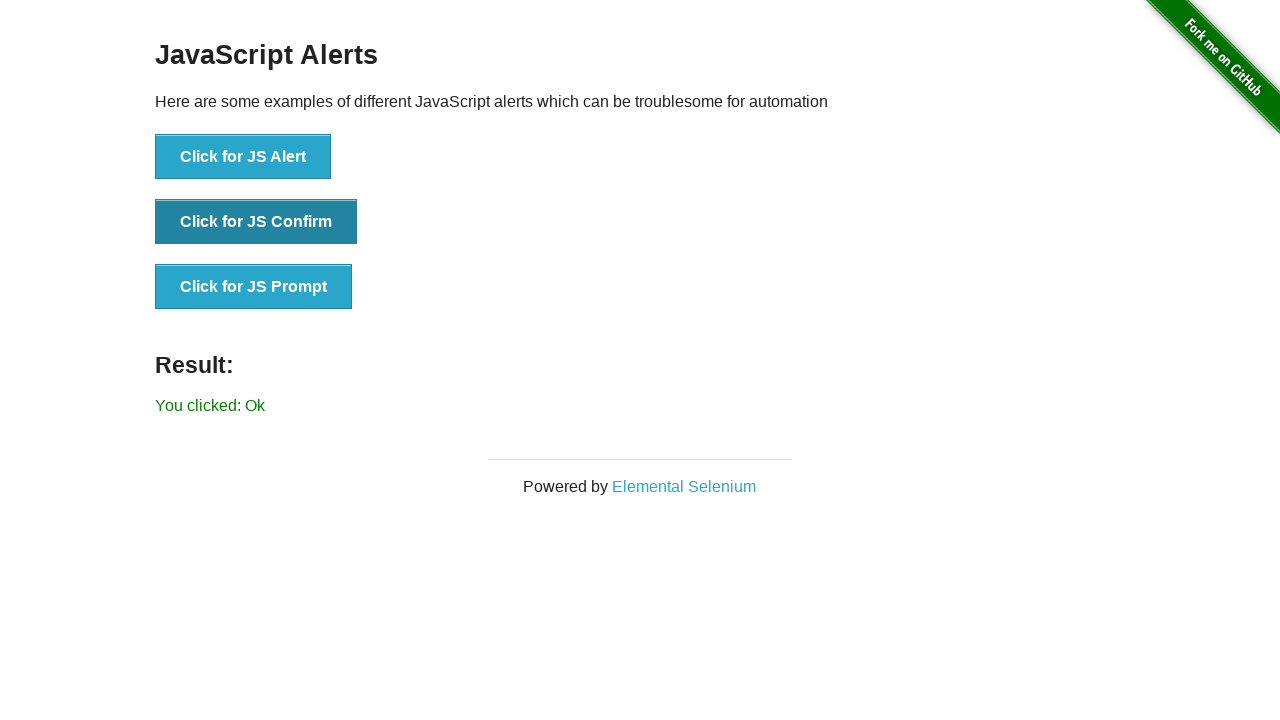

Result text element loaded
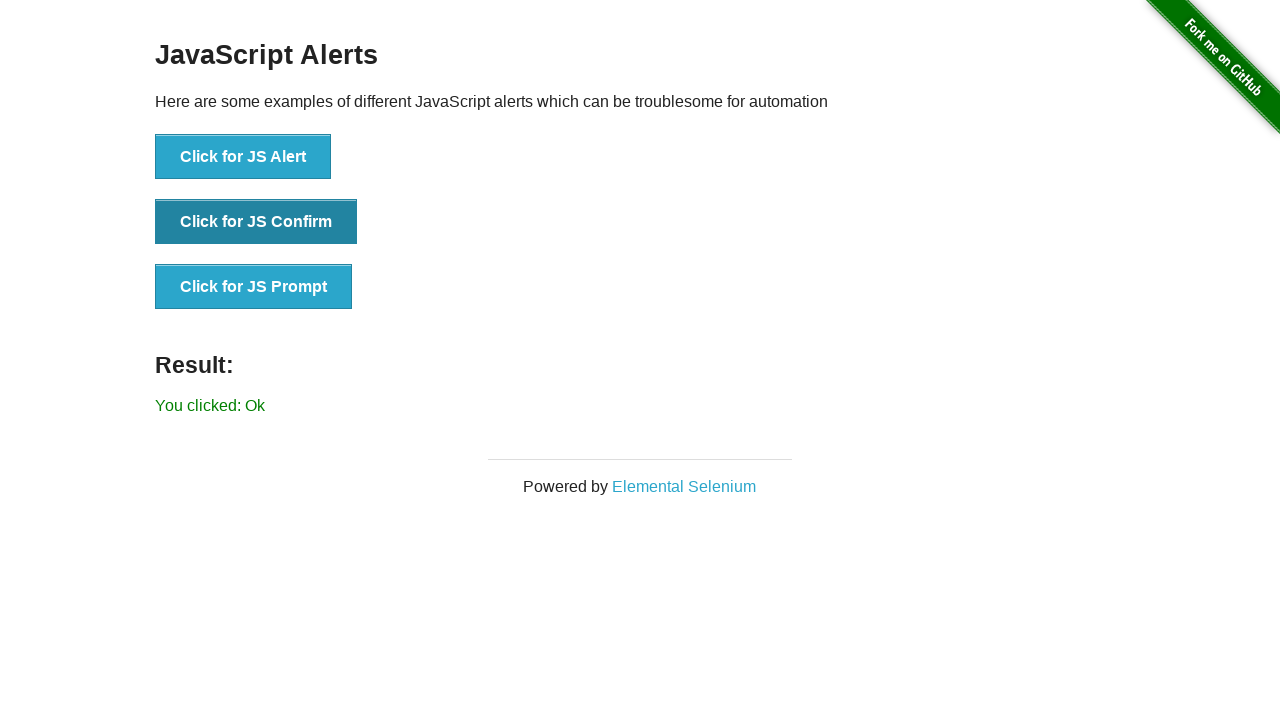

Retrieved result text from page
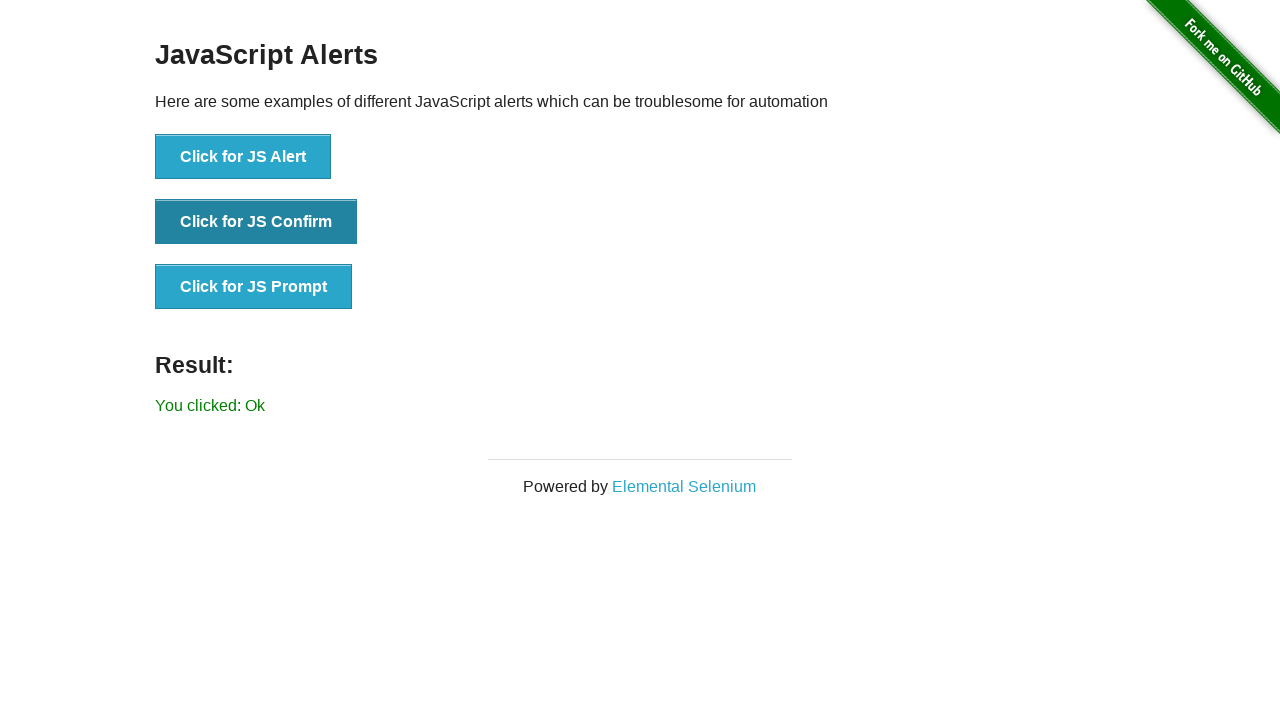

Verified result text is 'You clicked: Ok'
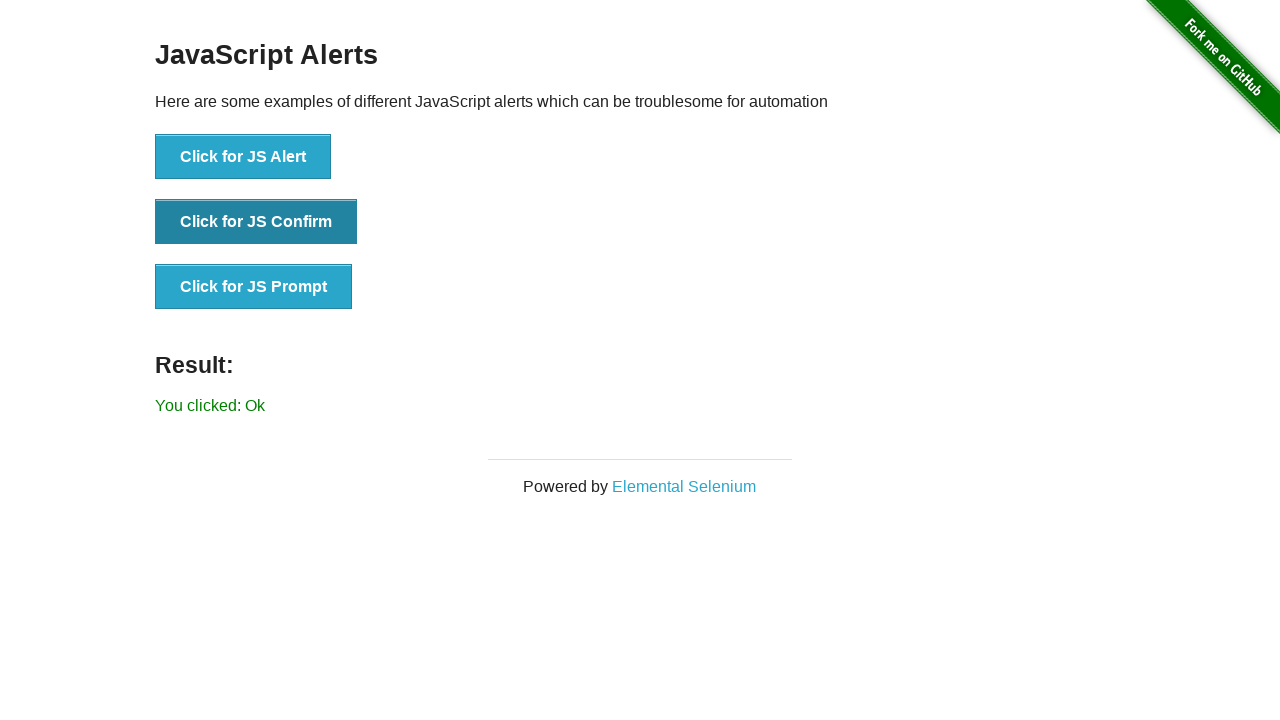

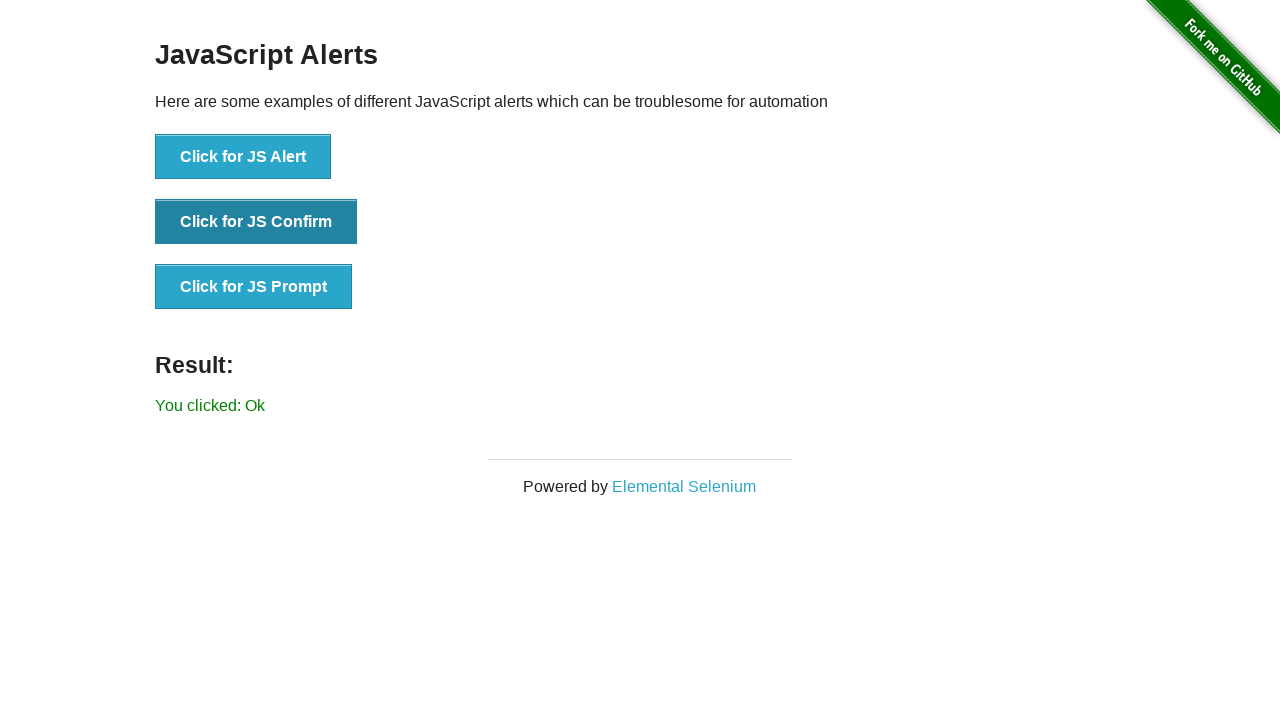